Tests confirm alert functionality by clicking the confirm button and accepting the alert dialog

Starting URL: https://demoqa.com/alerts

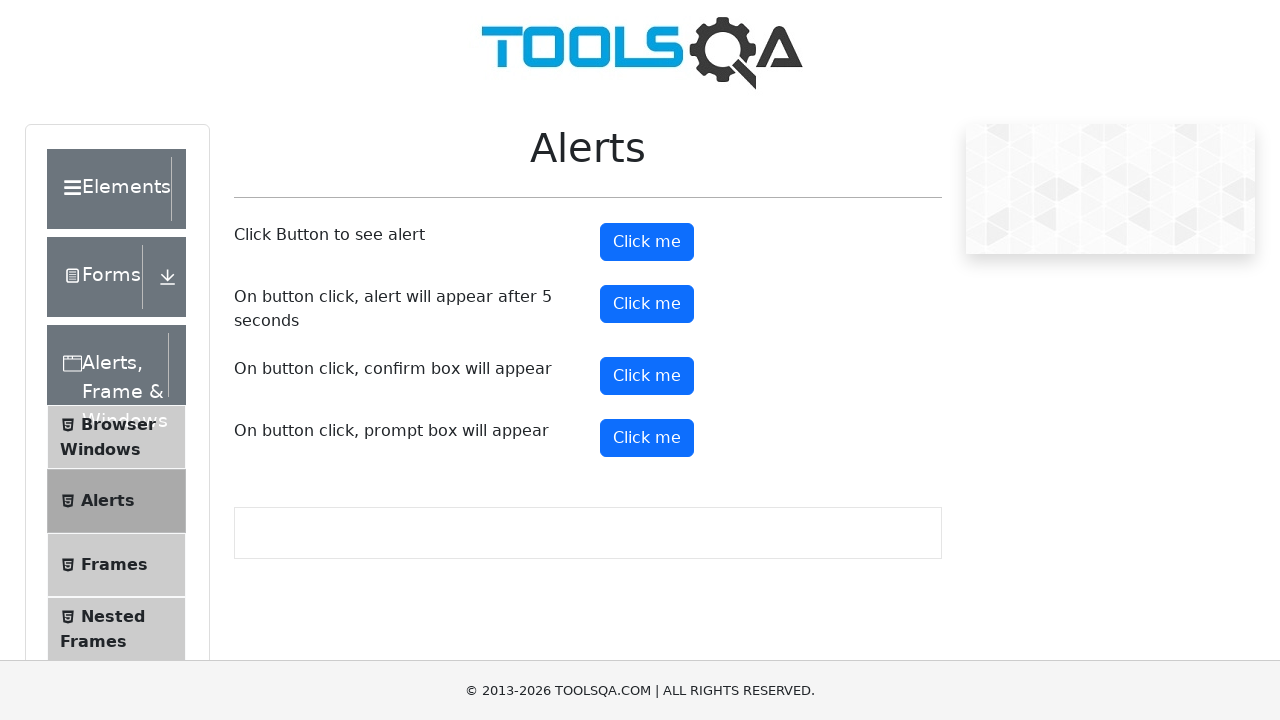

Waited for confirm button to be visible
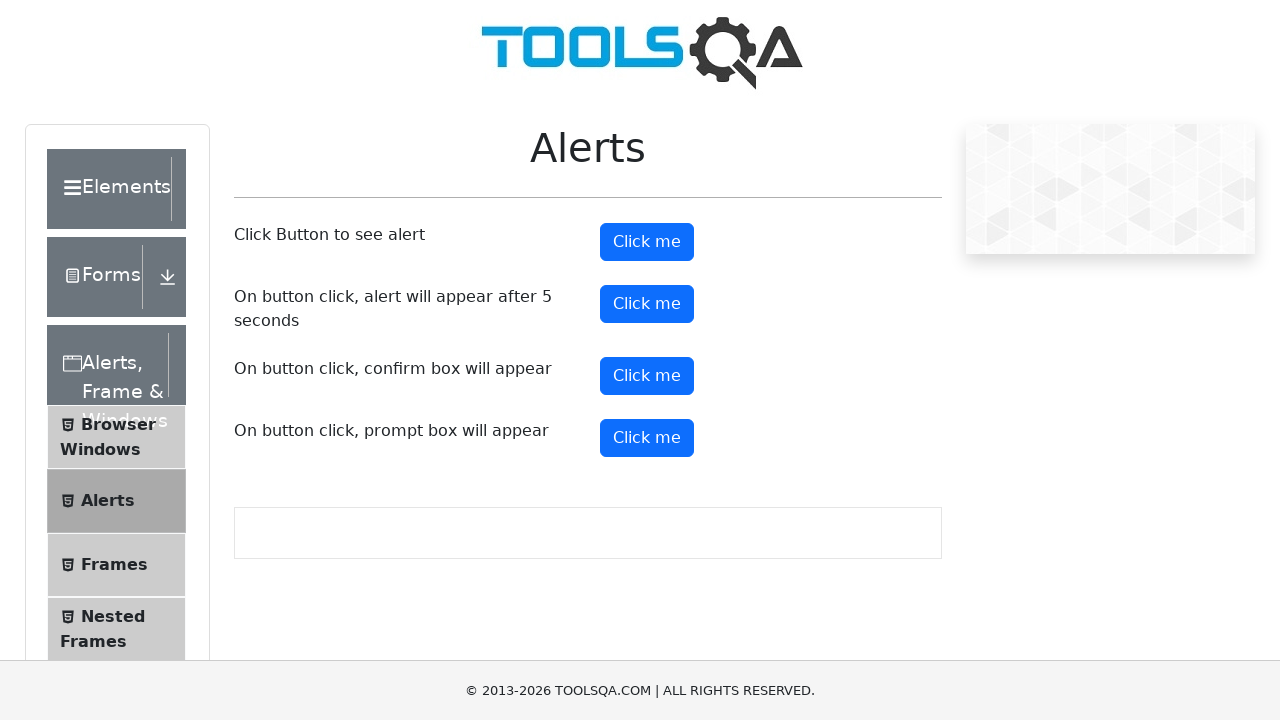

Set up dialog handler to accept alerts
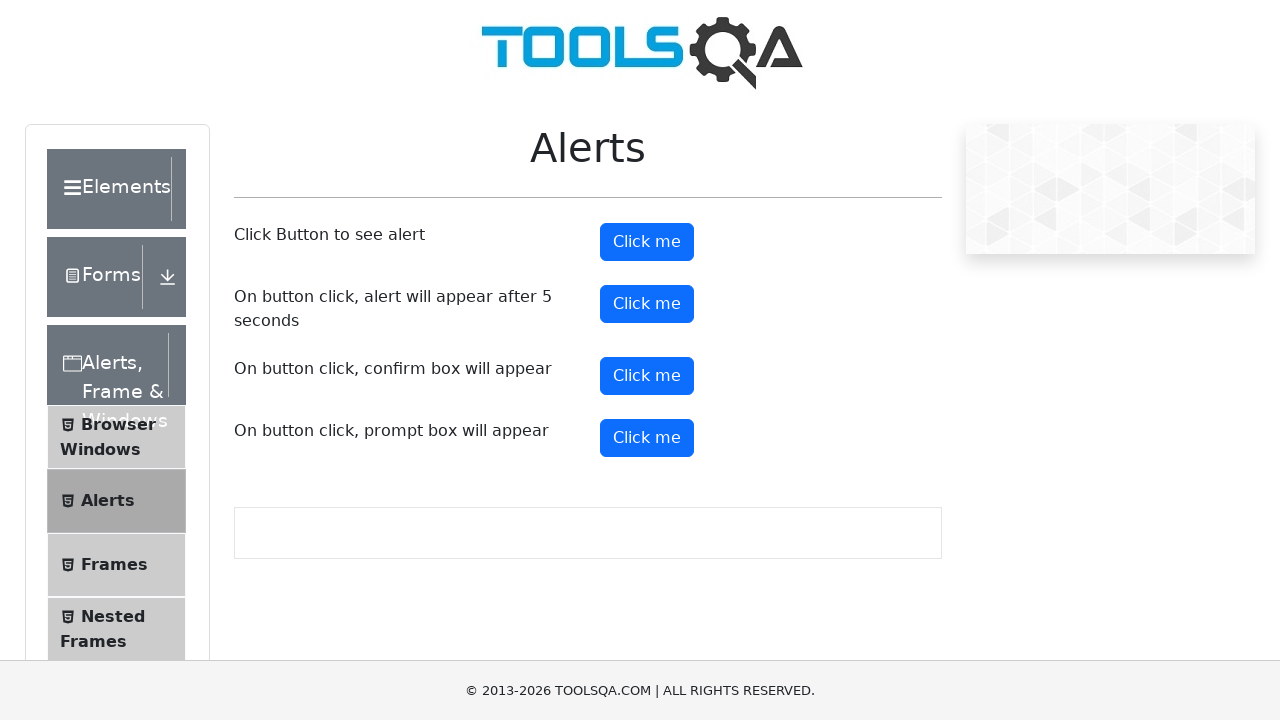

Clicked confirm button to trigger alert dialog at (647, 376) on #confirmButton
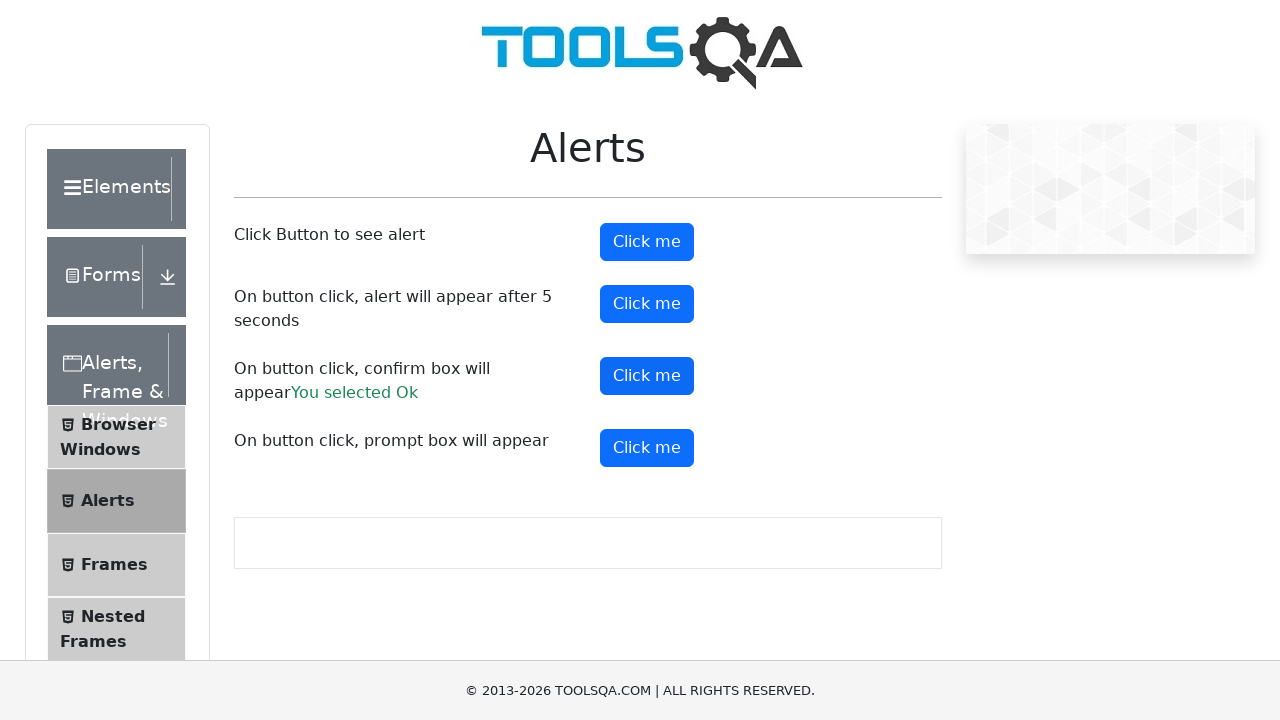

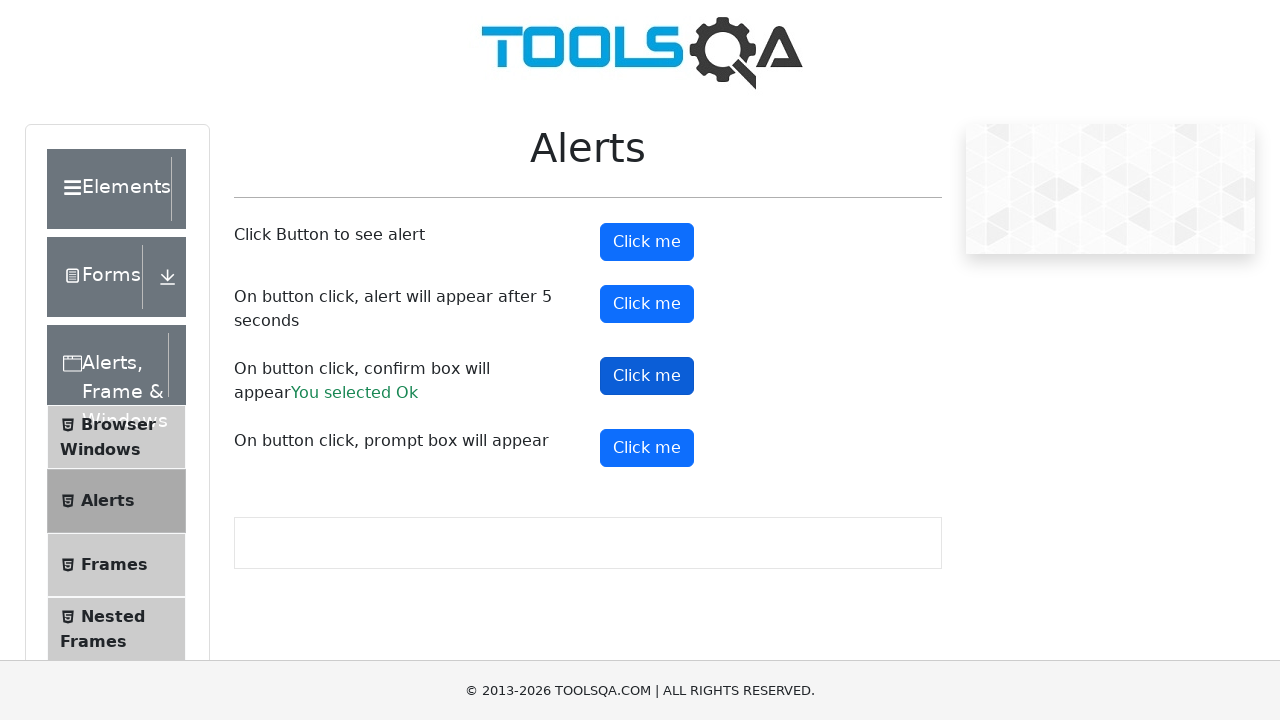